Tests drag and drop functionality on the jQuery UI demo page by dragging an element and dropping it onto a target area

Starting URL: http://jqueryui.com/droppable/

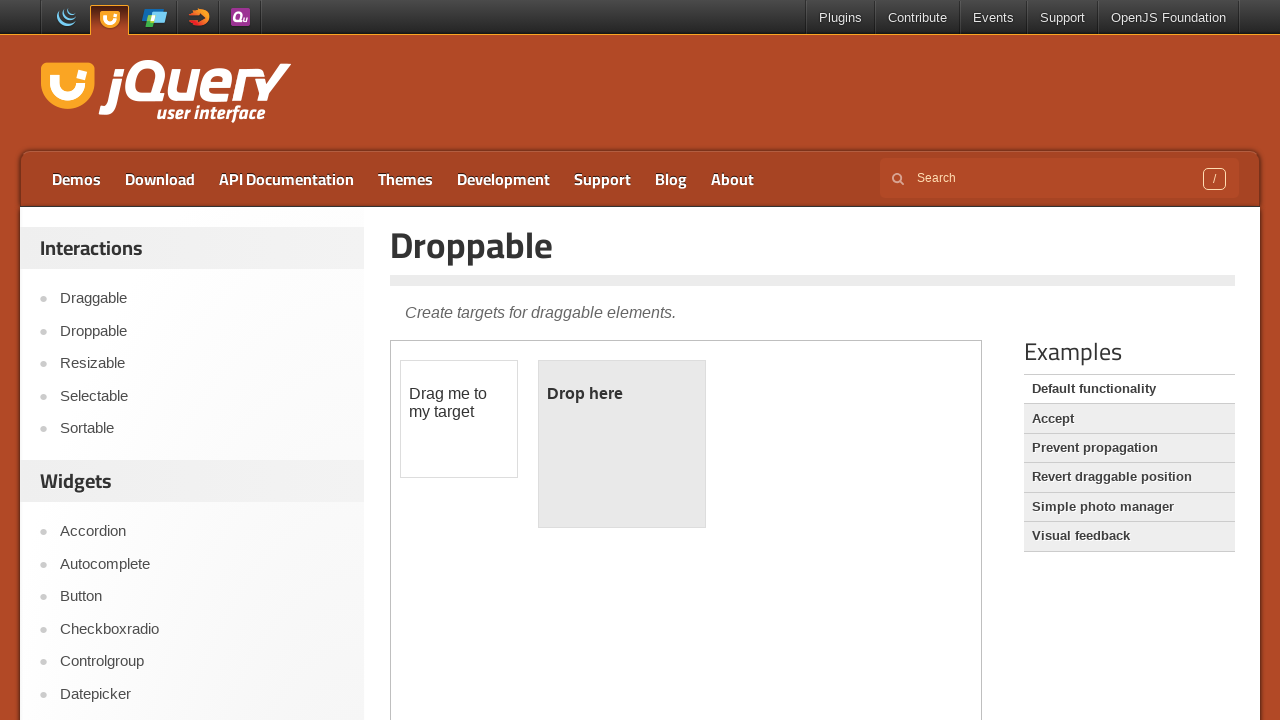

Located and switched to the iframe containing the drag and drop demo
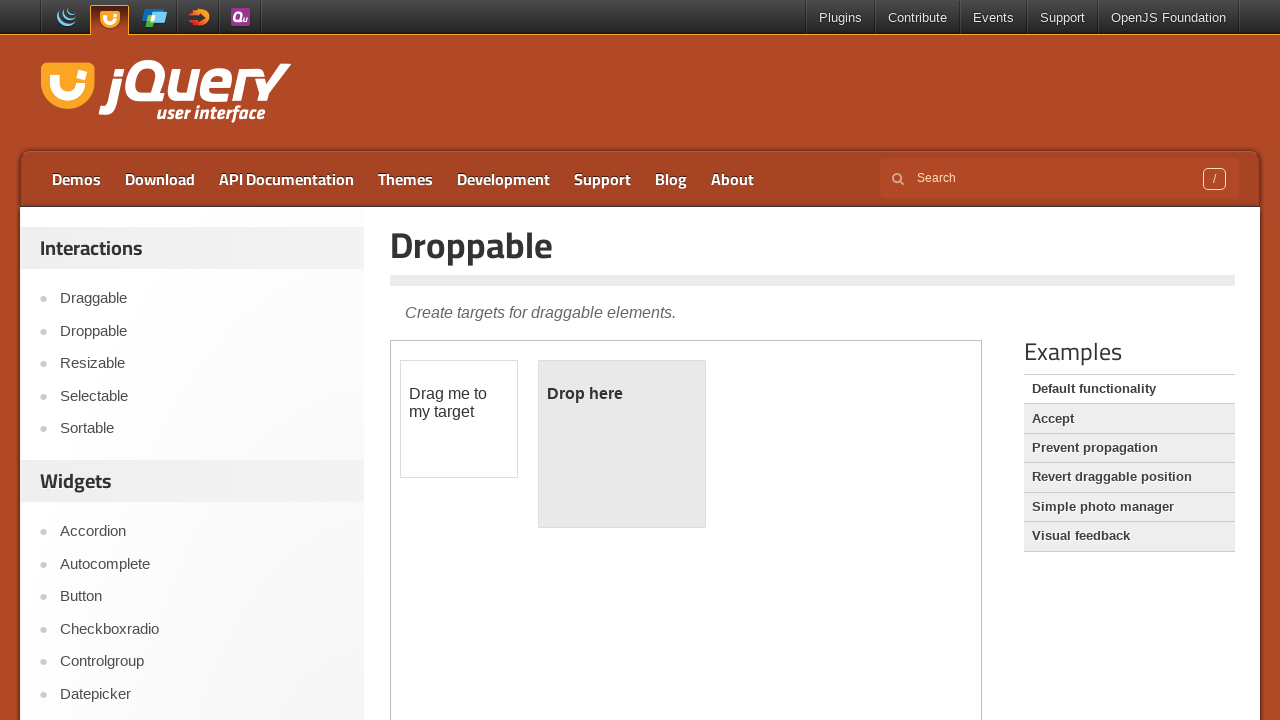

Located the draggable element
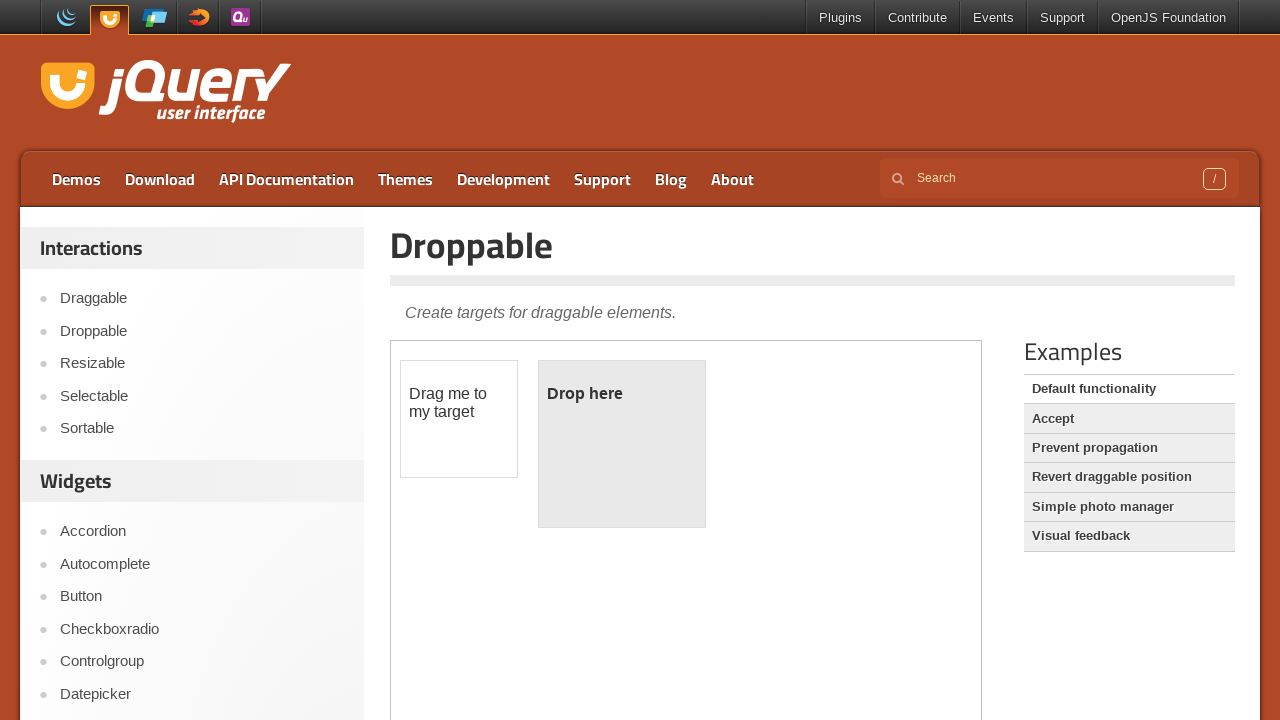

Located the droppable target element
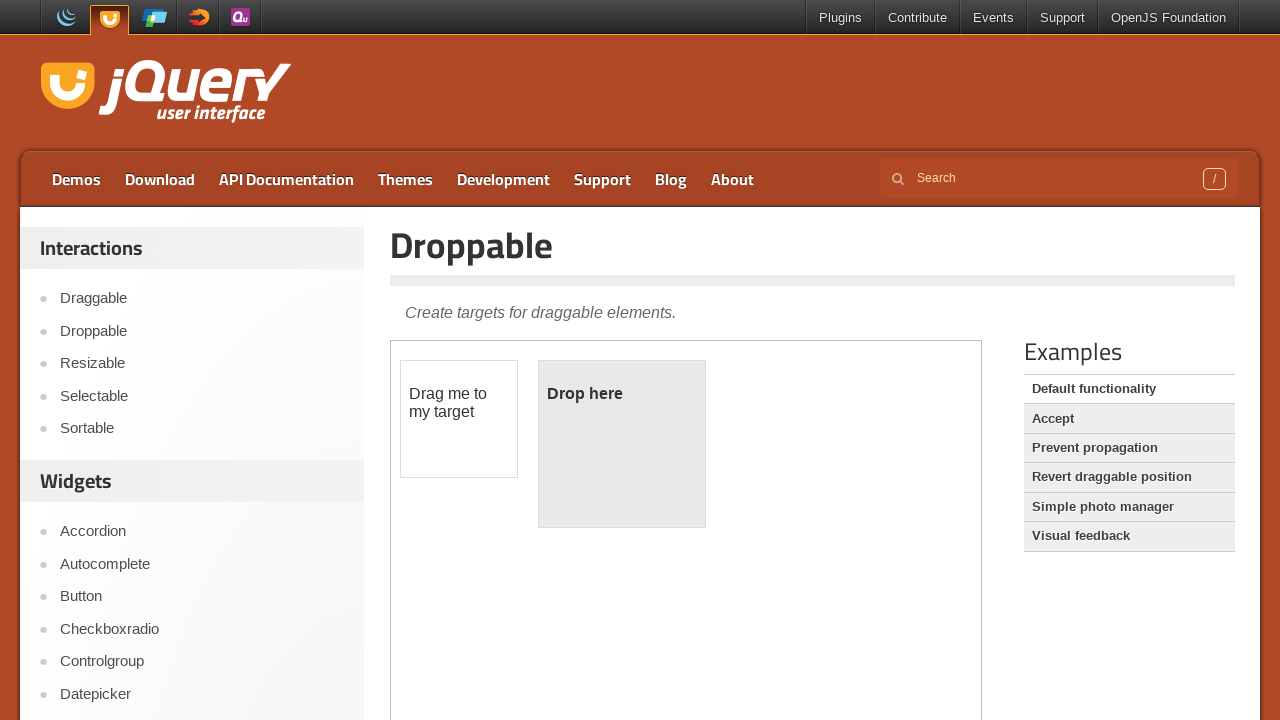

Dragged the draggable element onto the droppable target area at (622, 444)
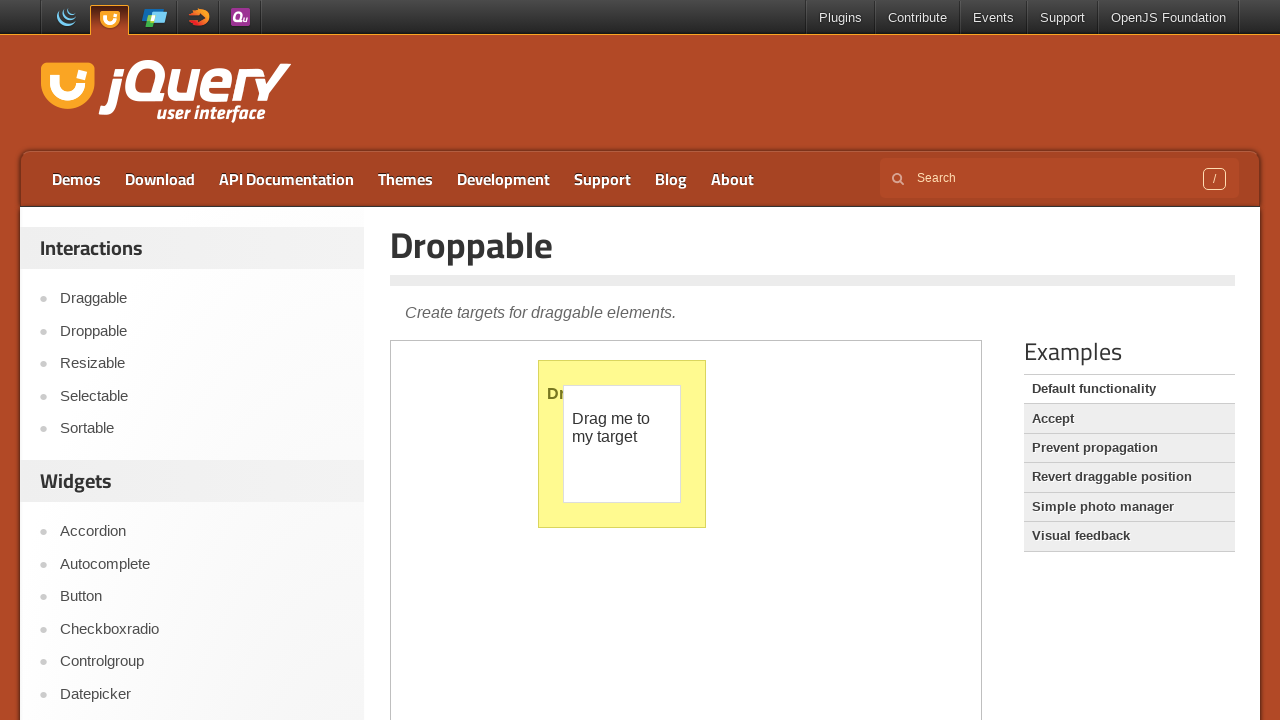

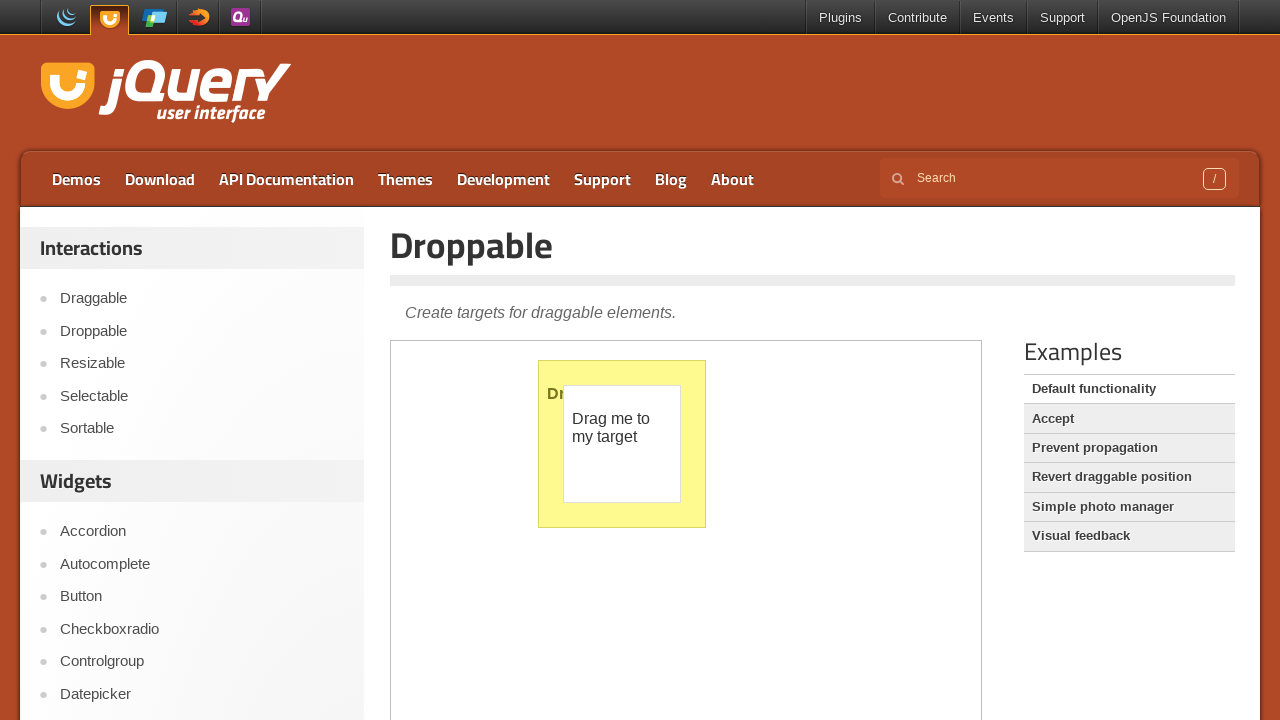